Tests table scrolling and verifies that the sum of values in a table column matches the displayed total amount

Starting URL: https://rahulshettyacademy.com/AutomationPractice/

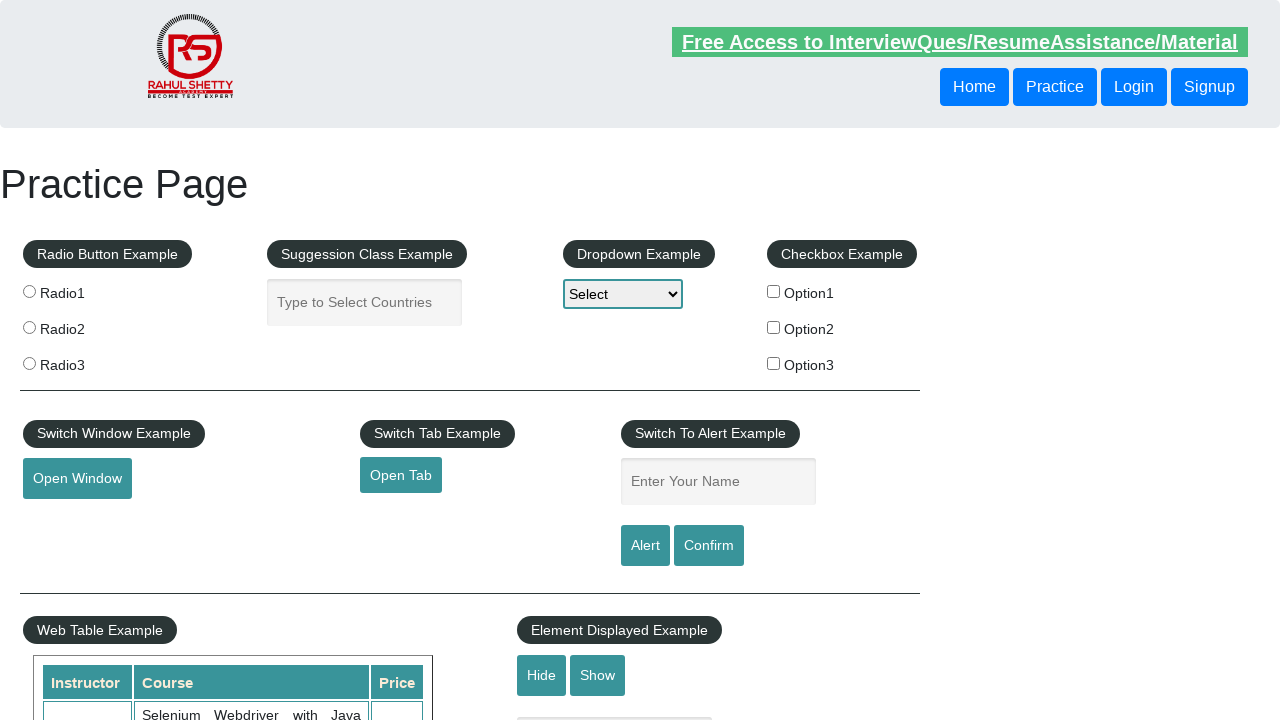

Scrolled page down by 500 pixels
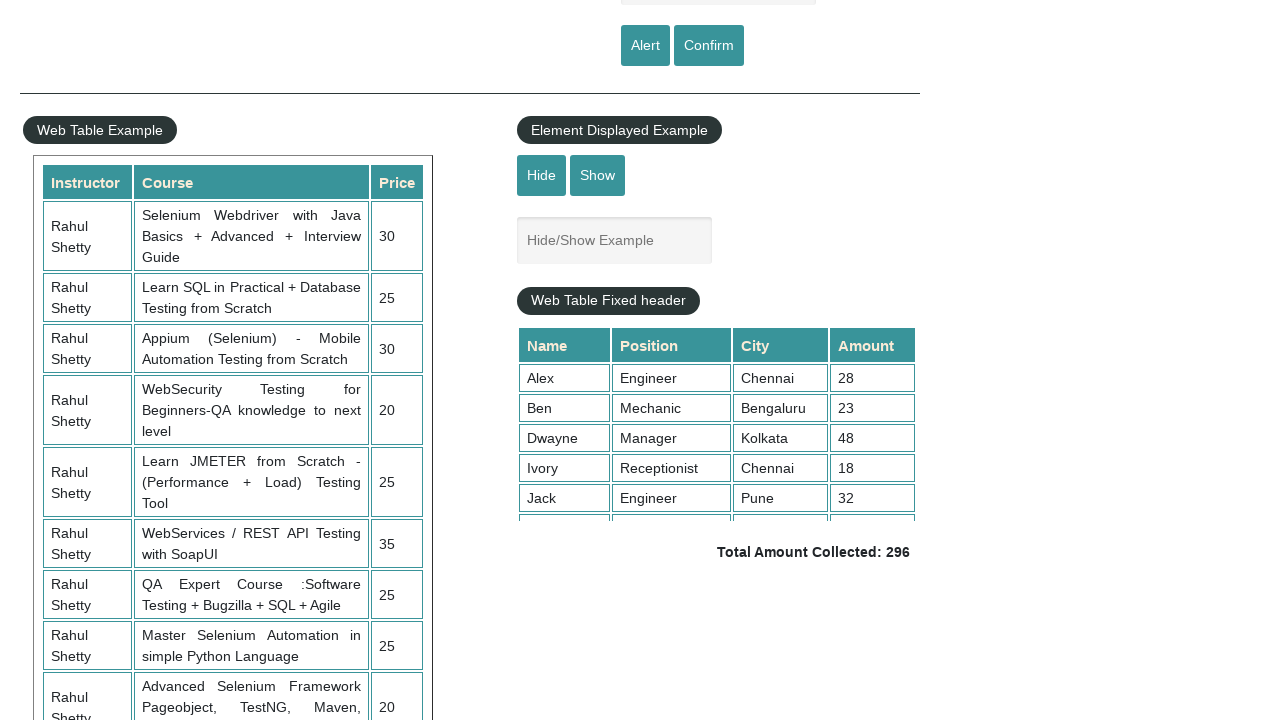

Scrolled table with fixed header to 5000 pixels
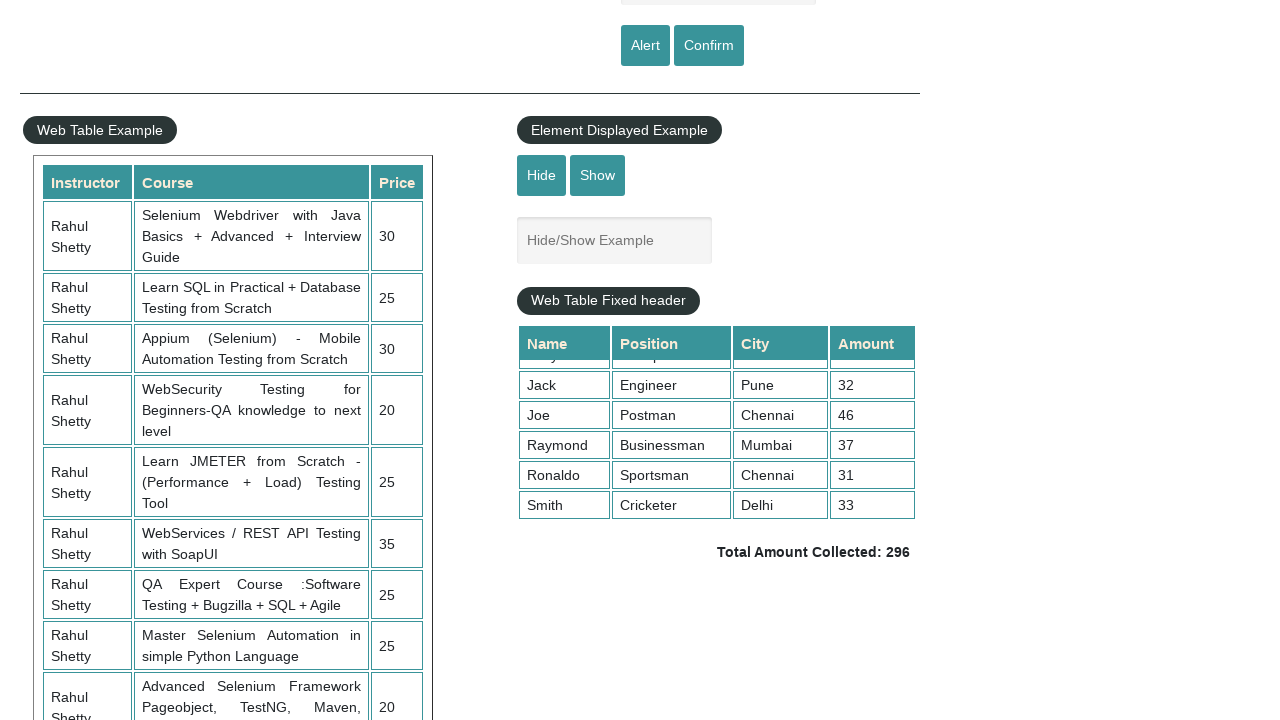

Retrieved all values from 4th column of table
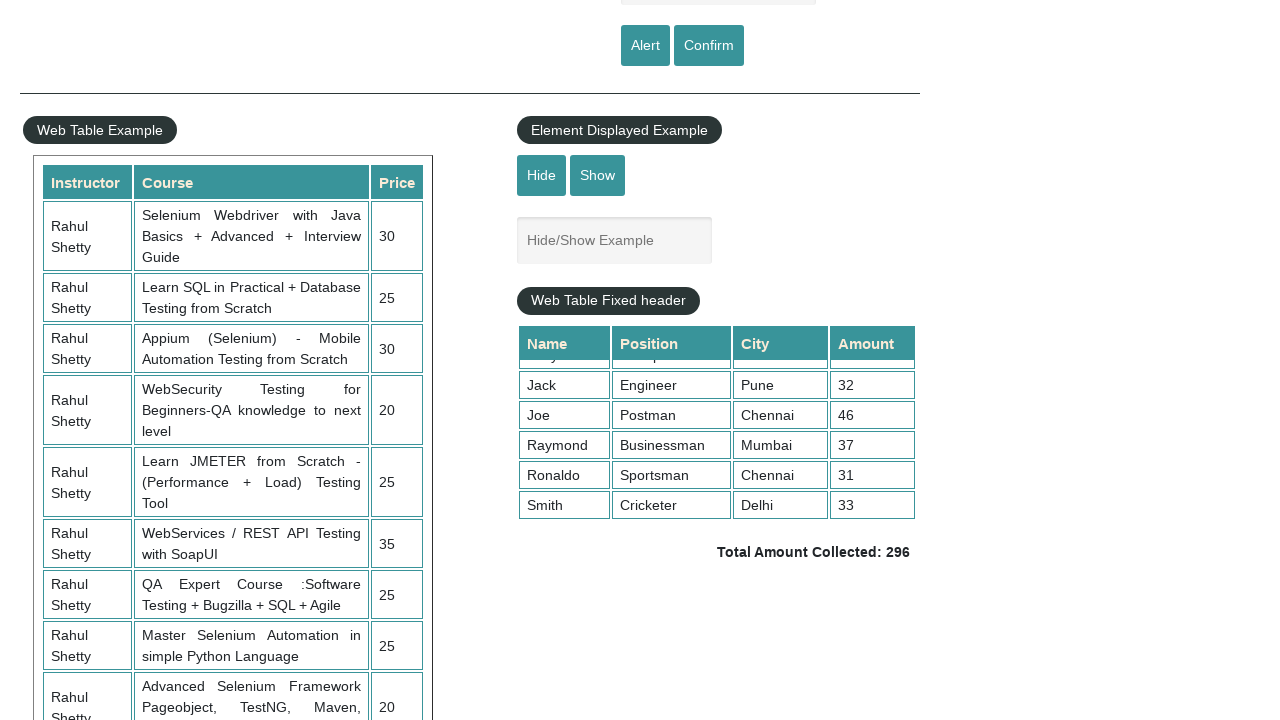

Calculated sum of column values: 296
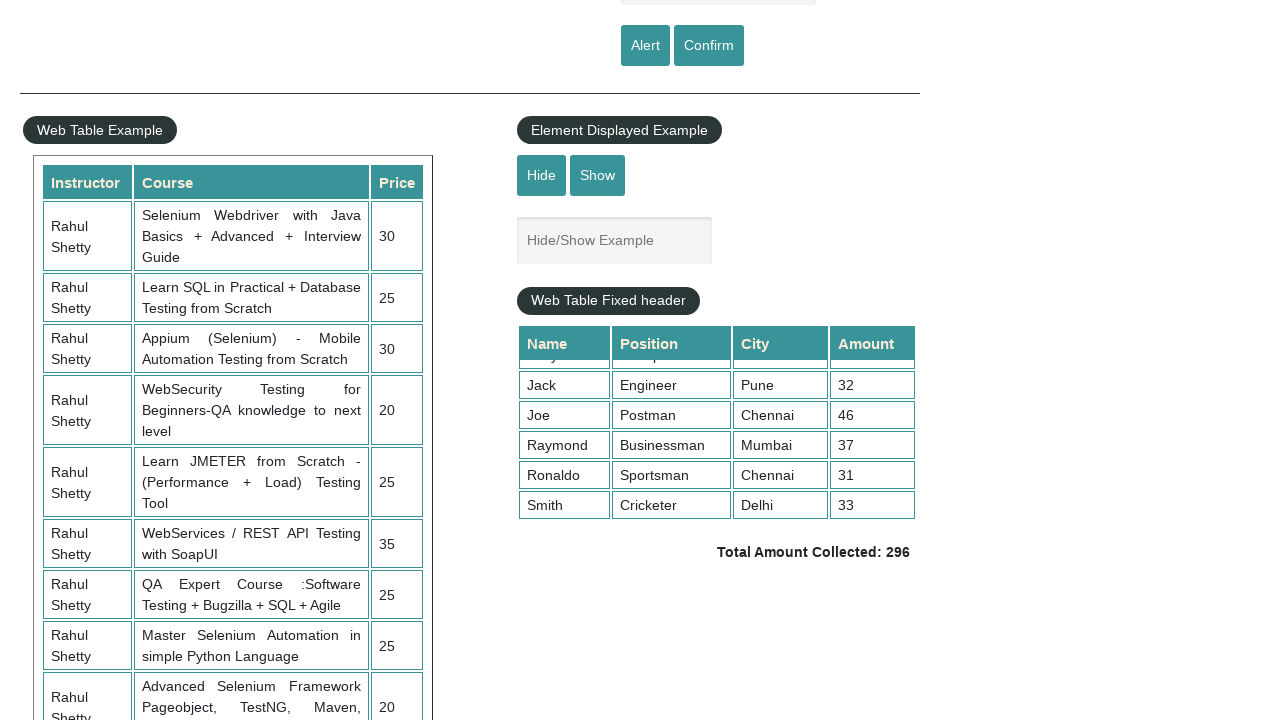

Retrieved displayed total amount text
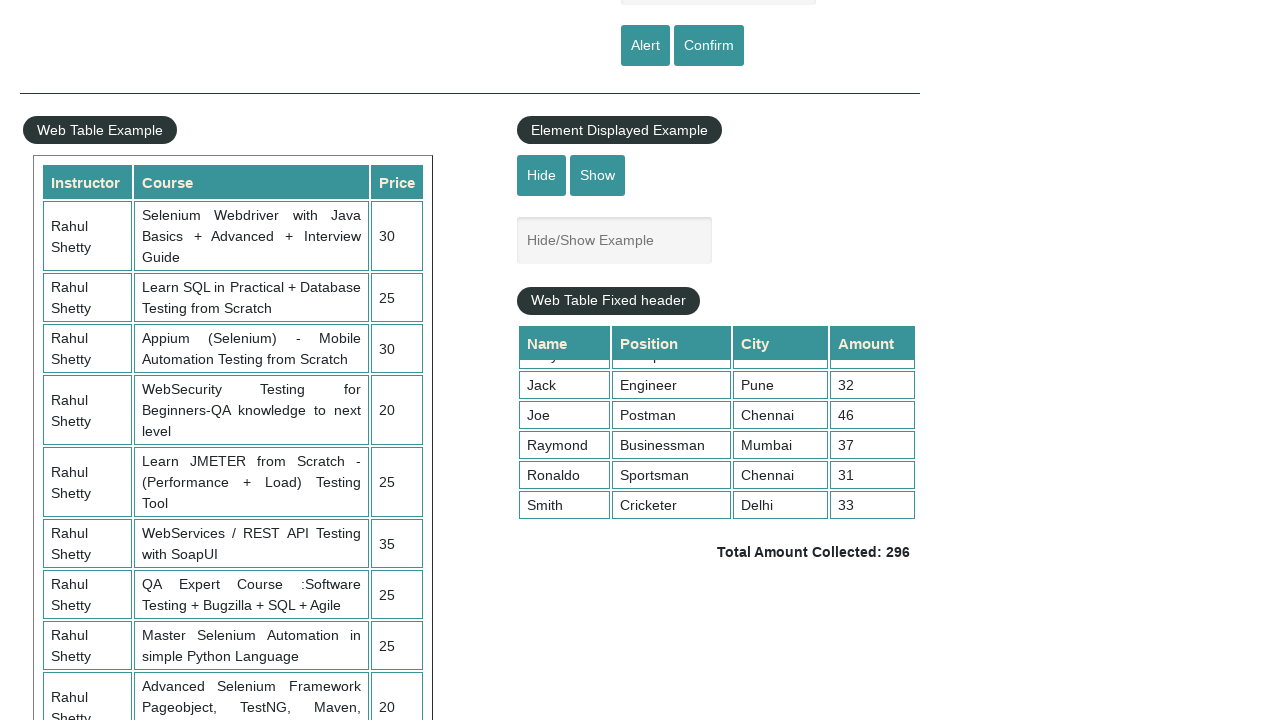

Extracted displayed total: 296
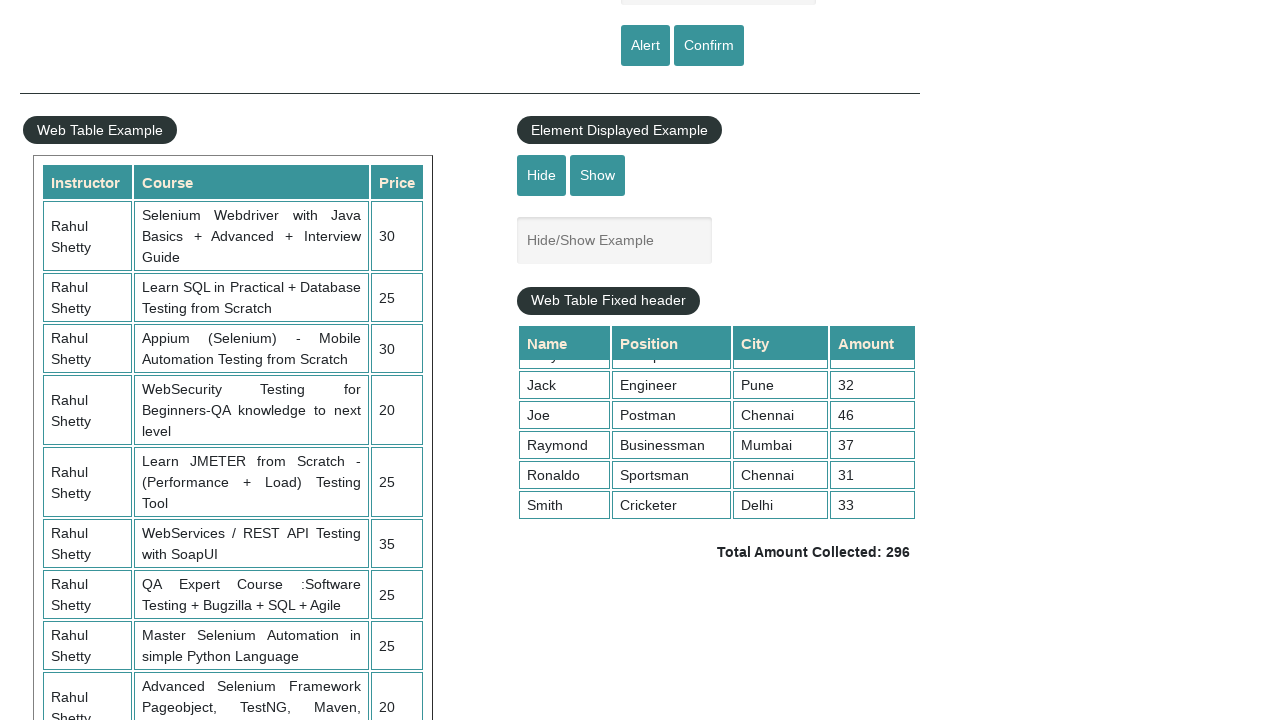

Verified that calculated sum 296 matches displayed total 296
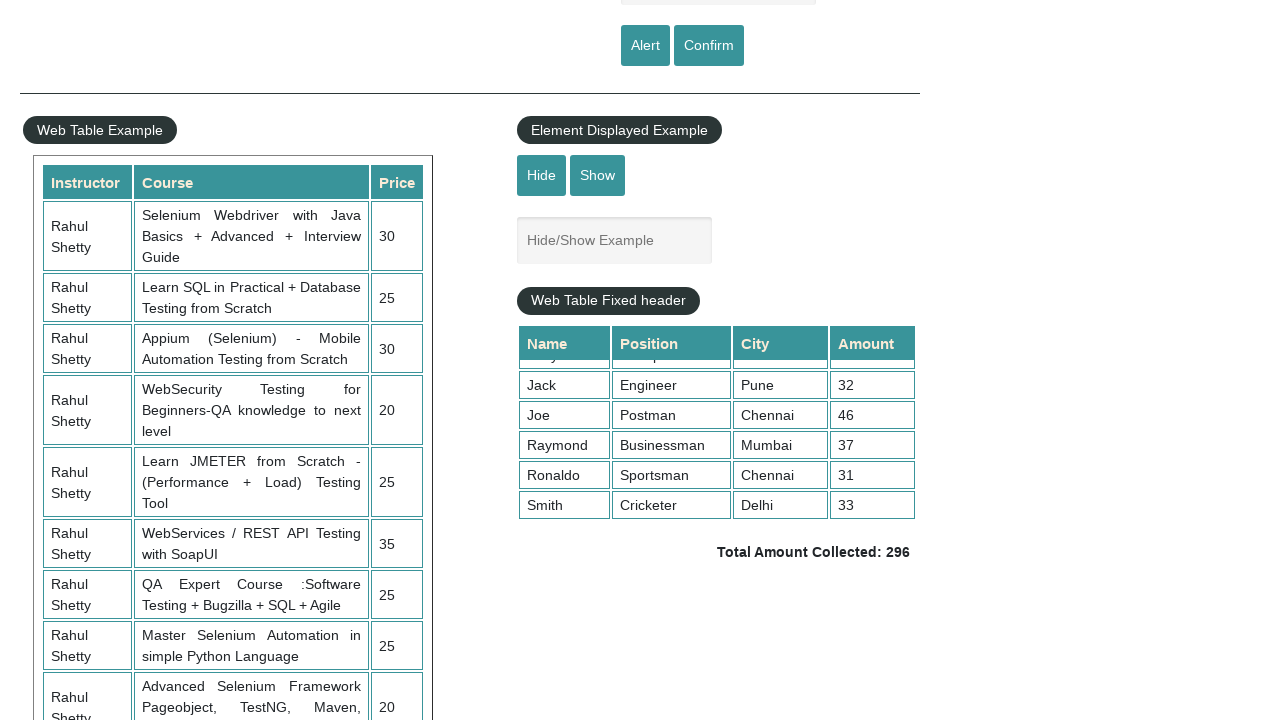

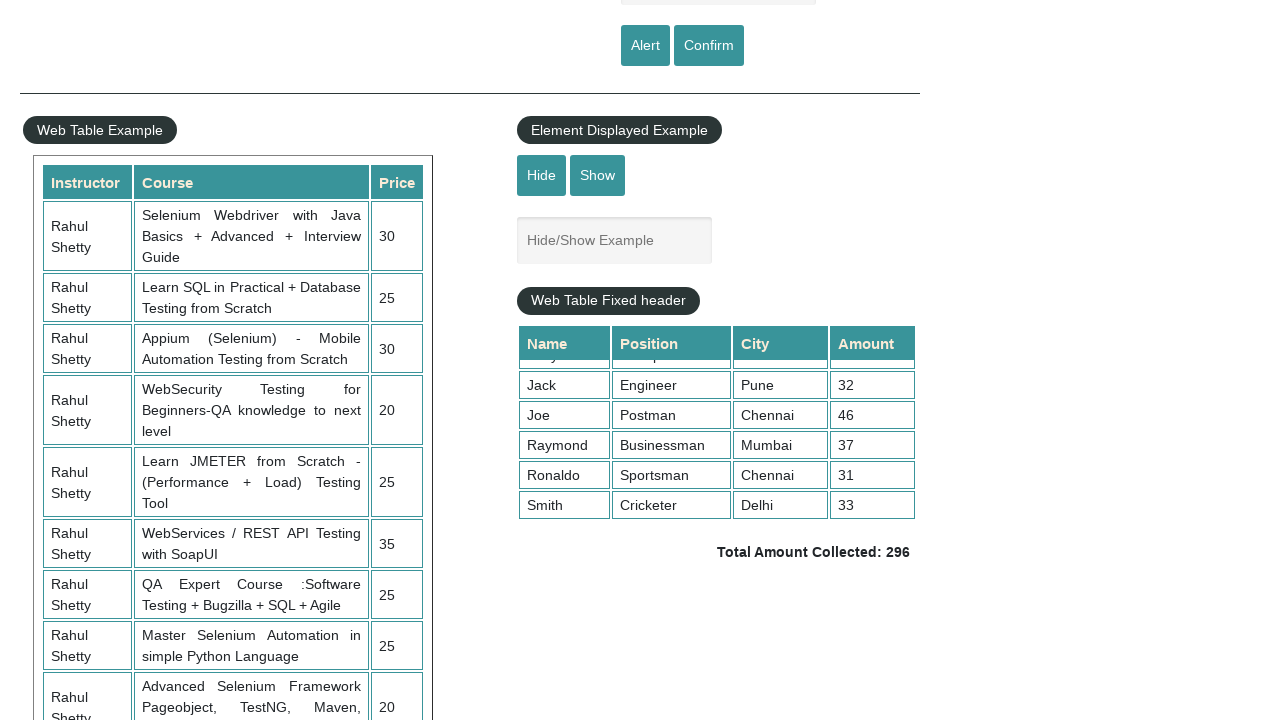